Tests JavaScript alert functionality by clicking a button that triggers an alert, verifying the alert message text is correct, and accepting the alert to close it.

Starting URL: https://the-internet.herokuapp.com/javascript_alerts

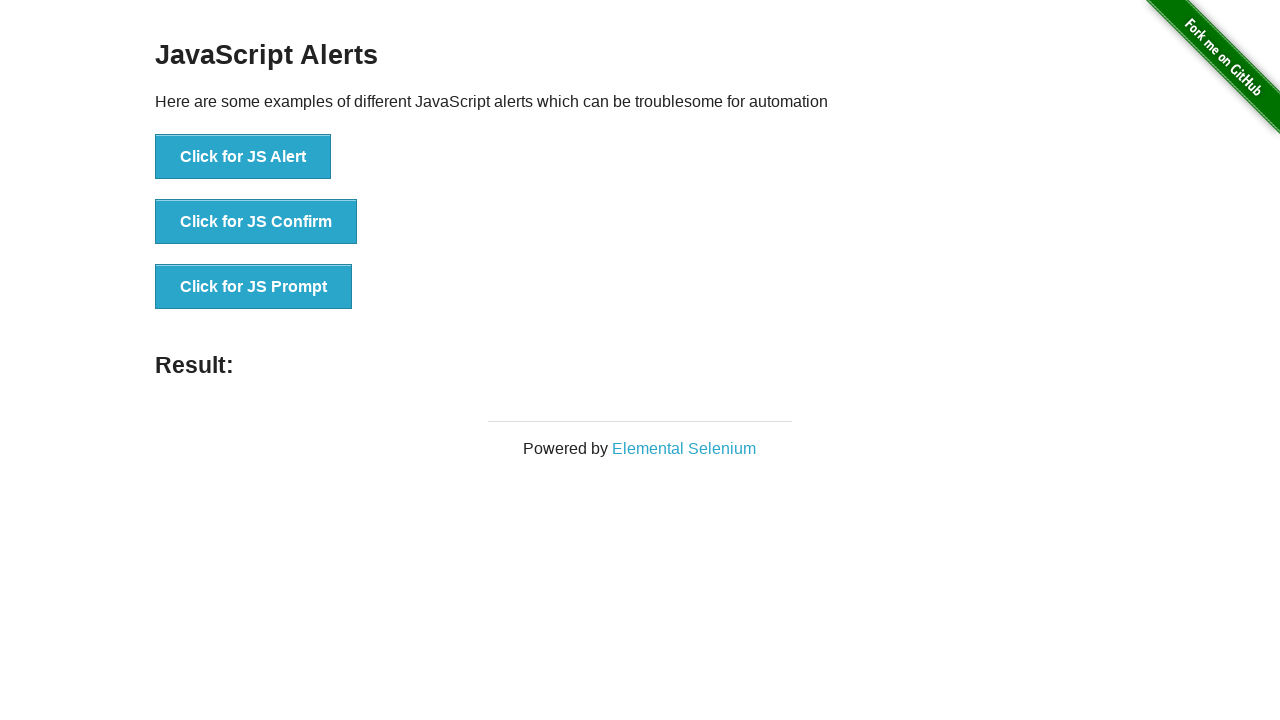

Set up dialog handler to capture and accept alerts
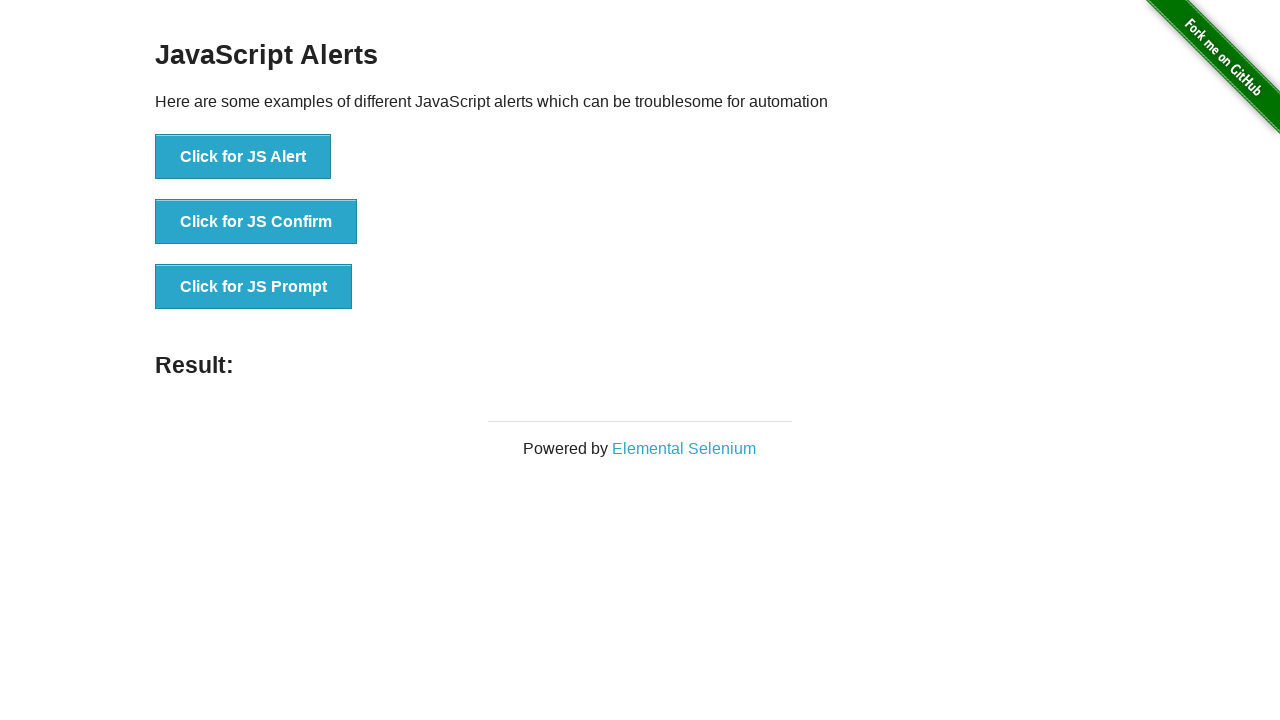

Clicked 'Click for JS Alert' button to trigger JavaScript alert at (243, 157) on xpath=//button[text()='Click for JS Alert']
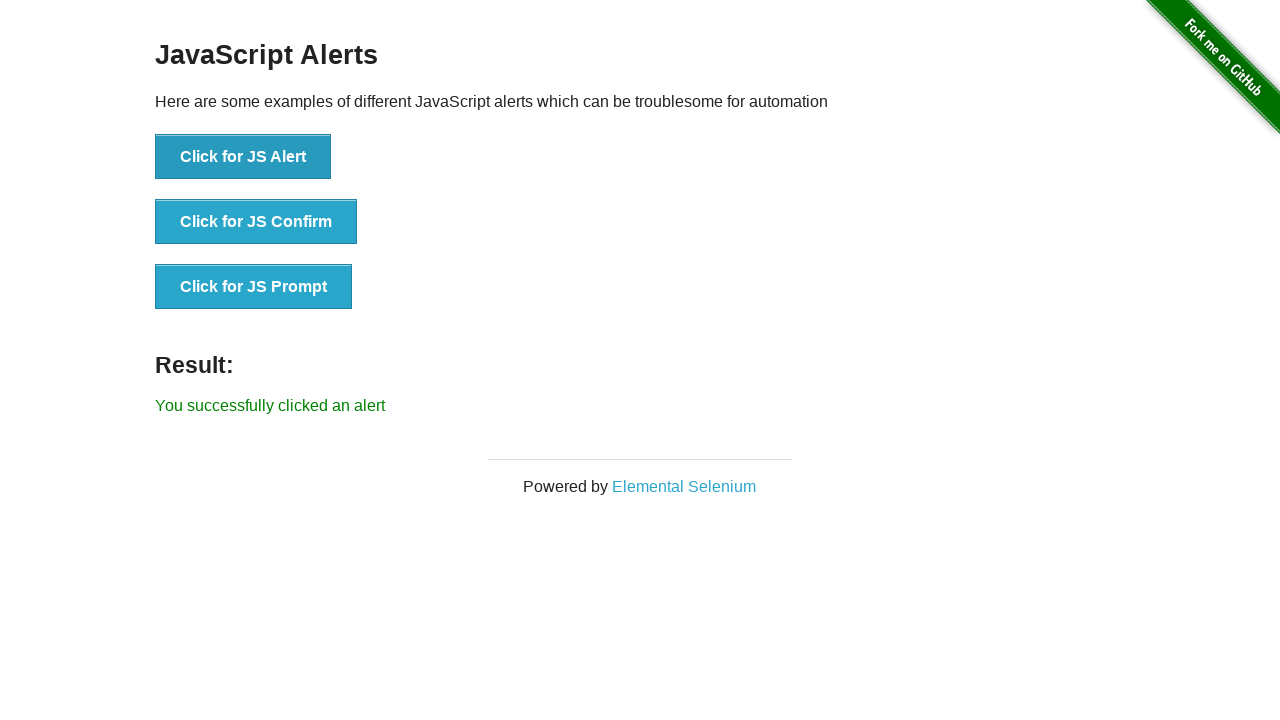

Waited 500ms for dialog handling to complete
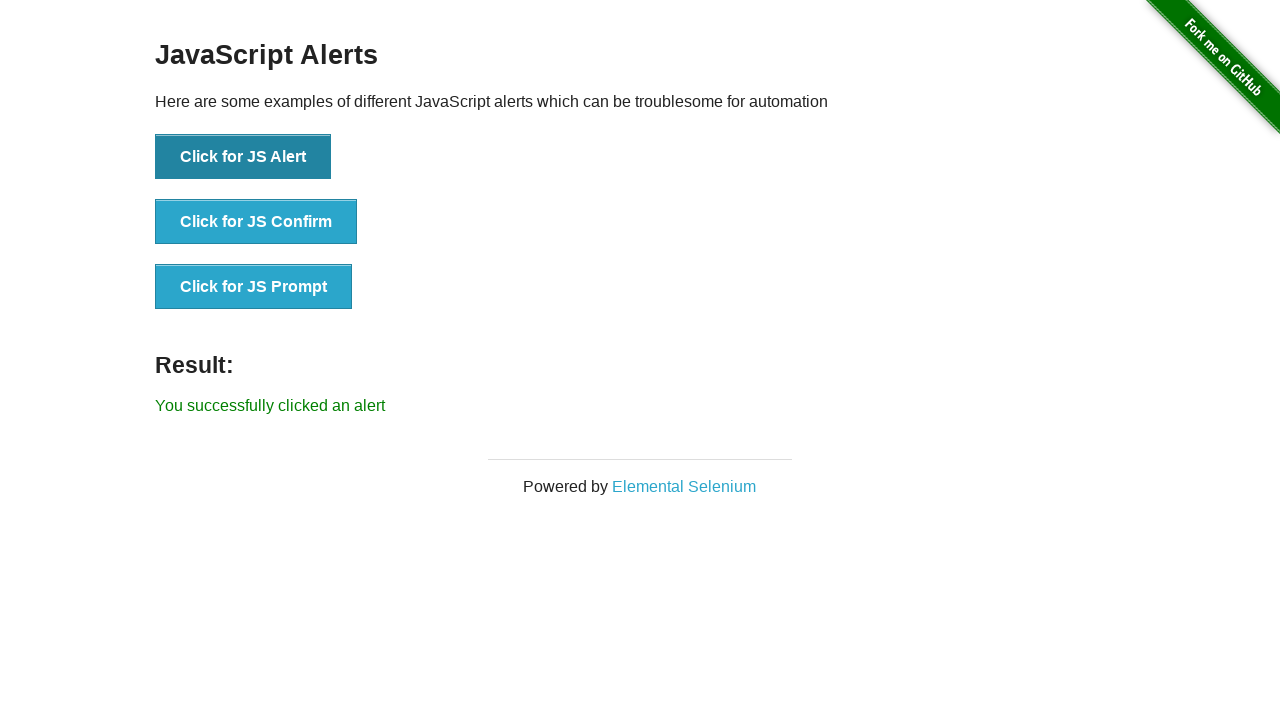

Verified 'Click for JS Alert' button is still enabled after alert was closed
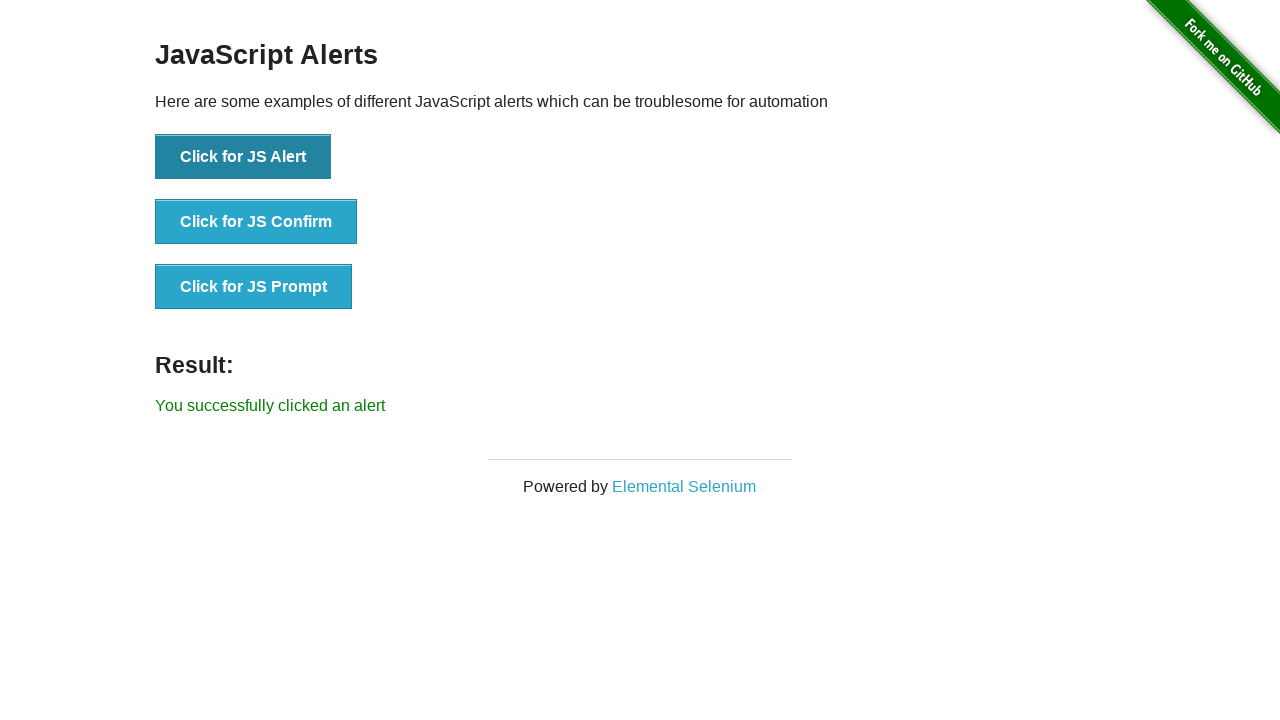

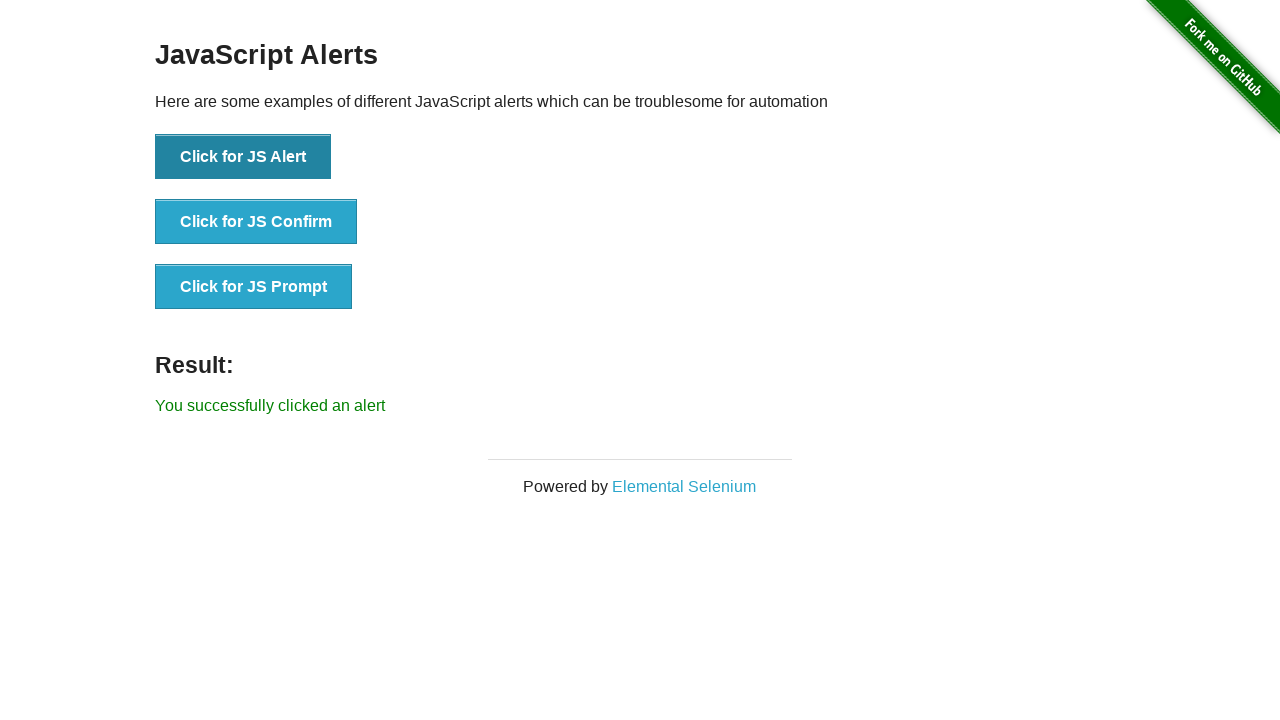